Tests hyperlink navigation by clicking through redirect links and verifying various HTTP status code pages (200, 301, 404, 500) are accessible and display correct content.

Starting URL: https://the-internet.herokuapp.com

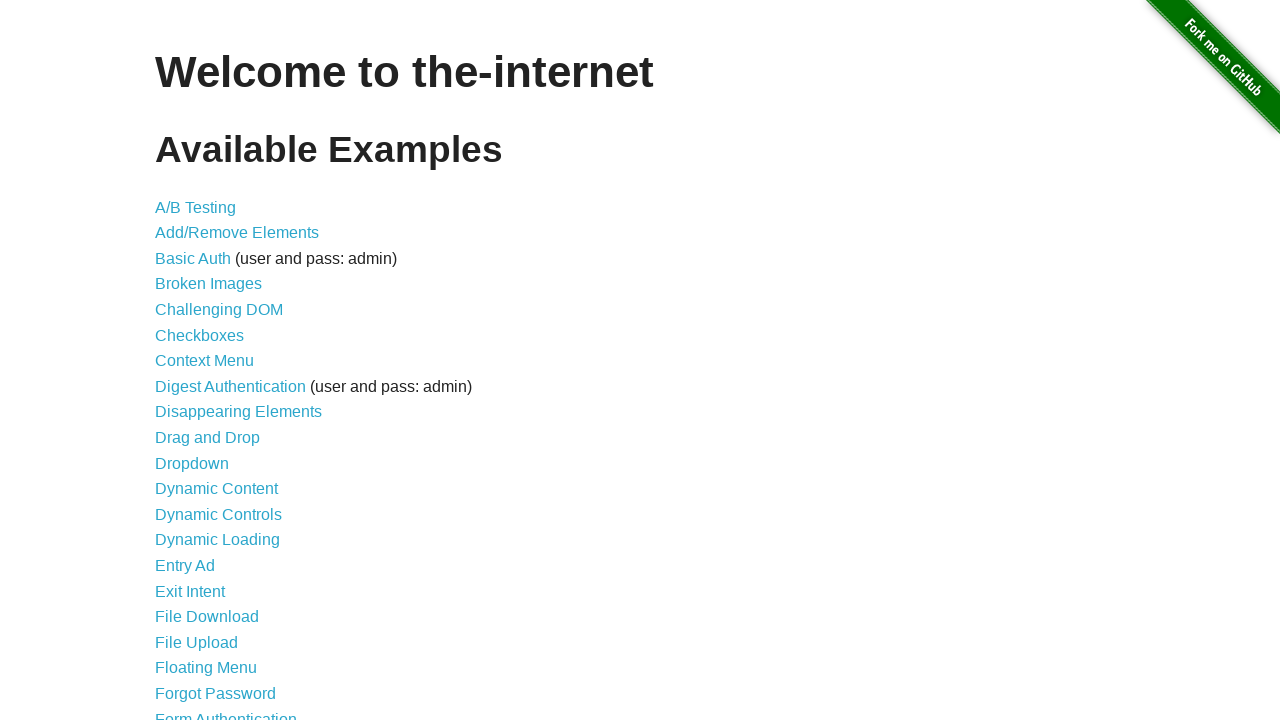

Clicked on 'Redirect Link' to navigate to redirect page at (202, 446) on text=Redirect Link
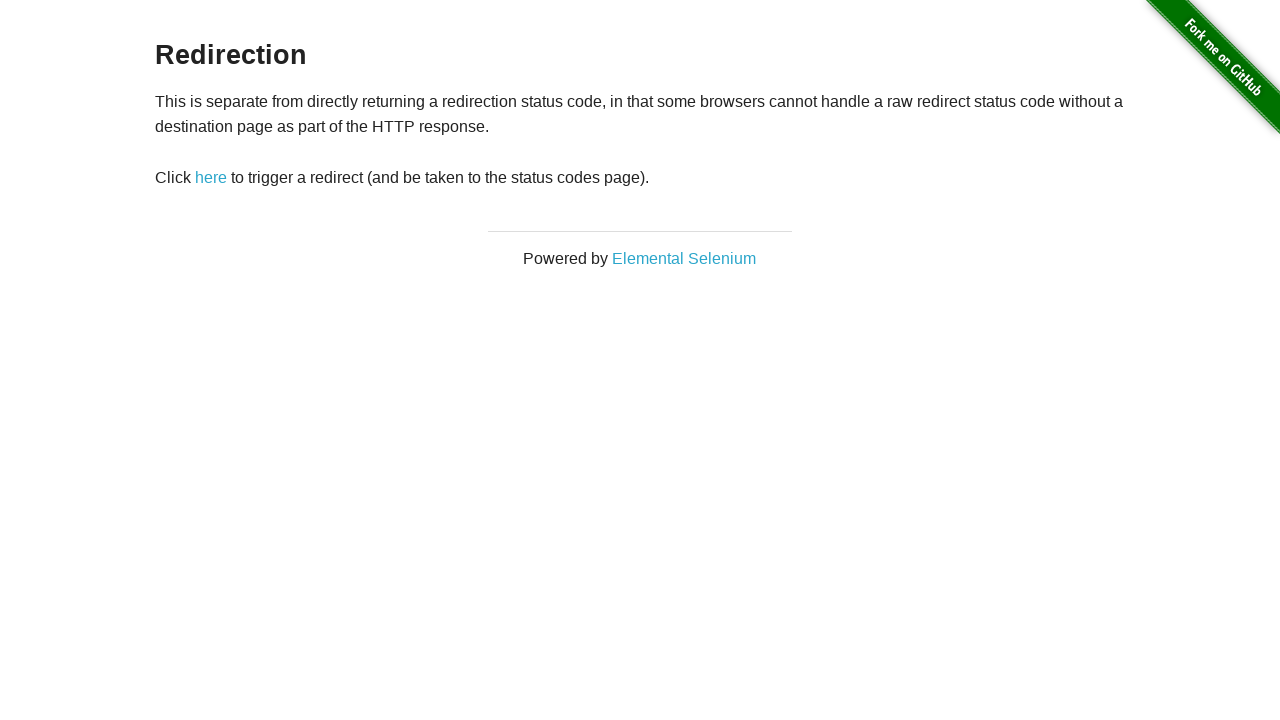

Waited for page to load (domcontentloaded)
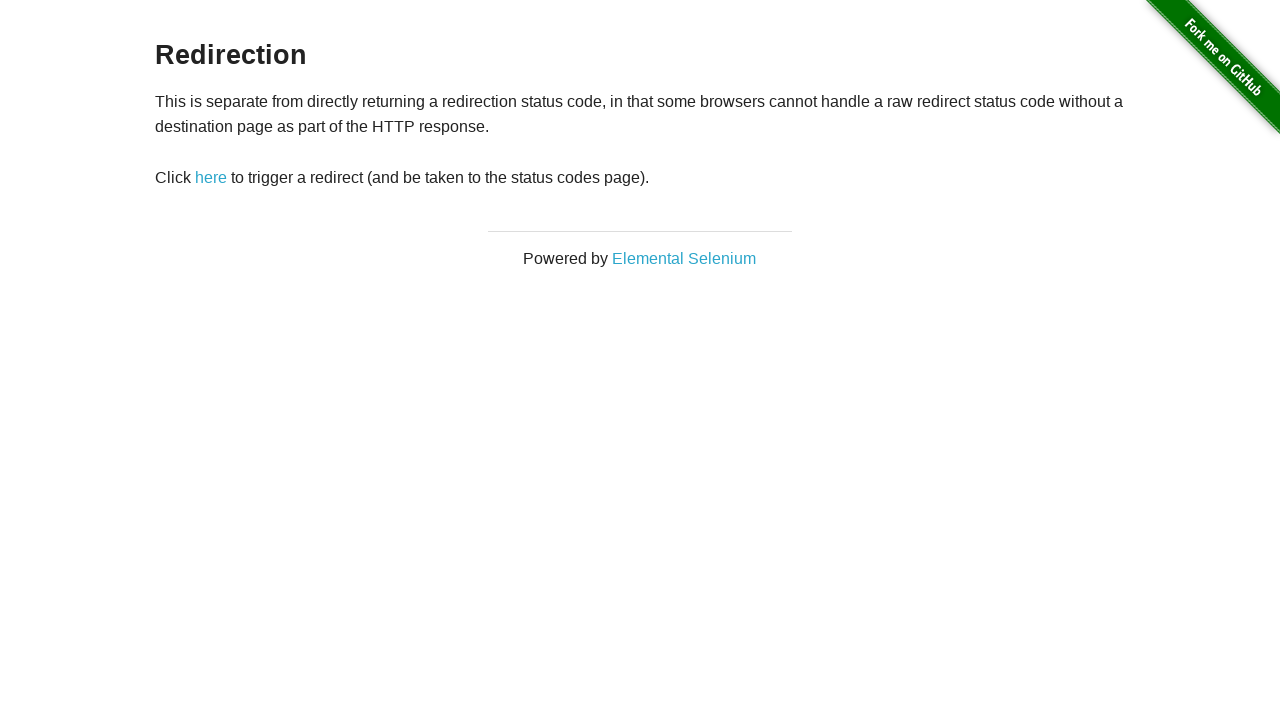

Clicked 'here' link on redirect page at (211, 178) on text=here
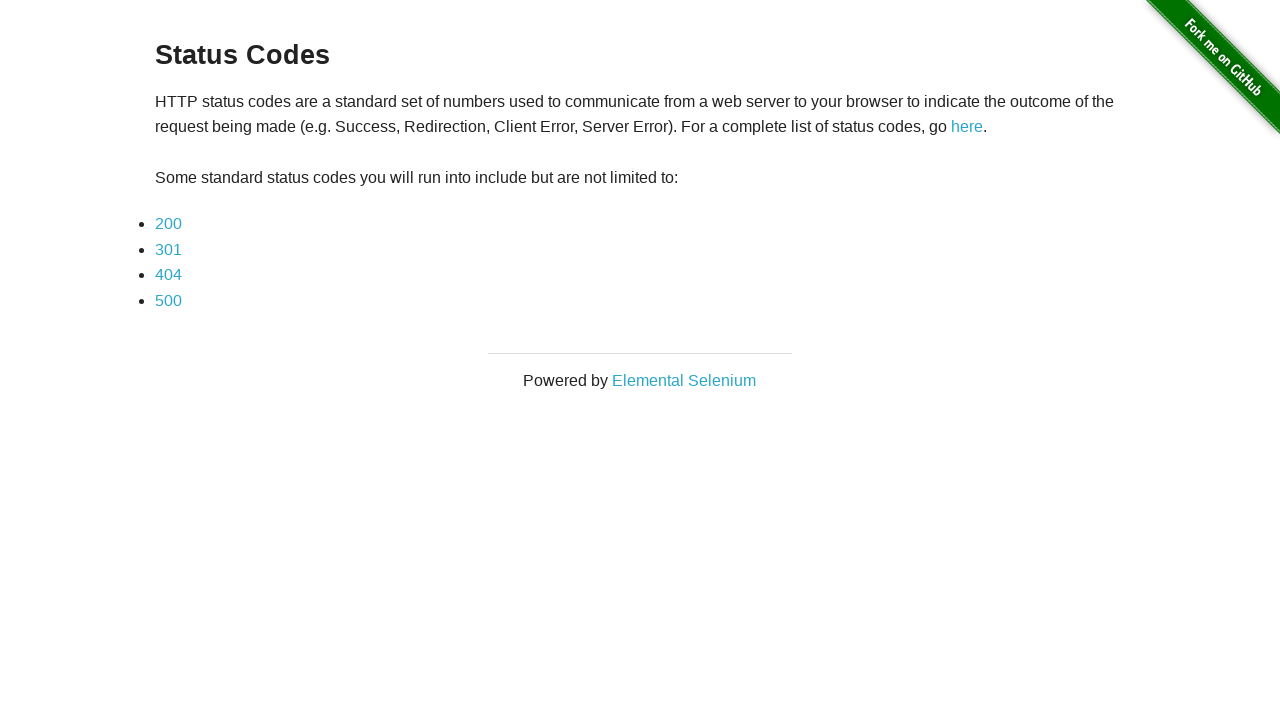

Navigated to status_codes page
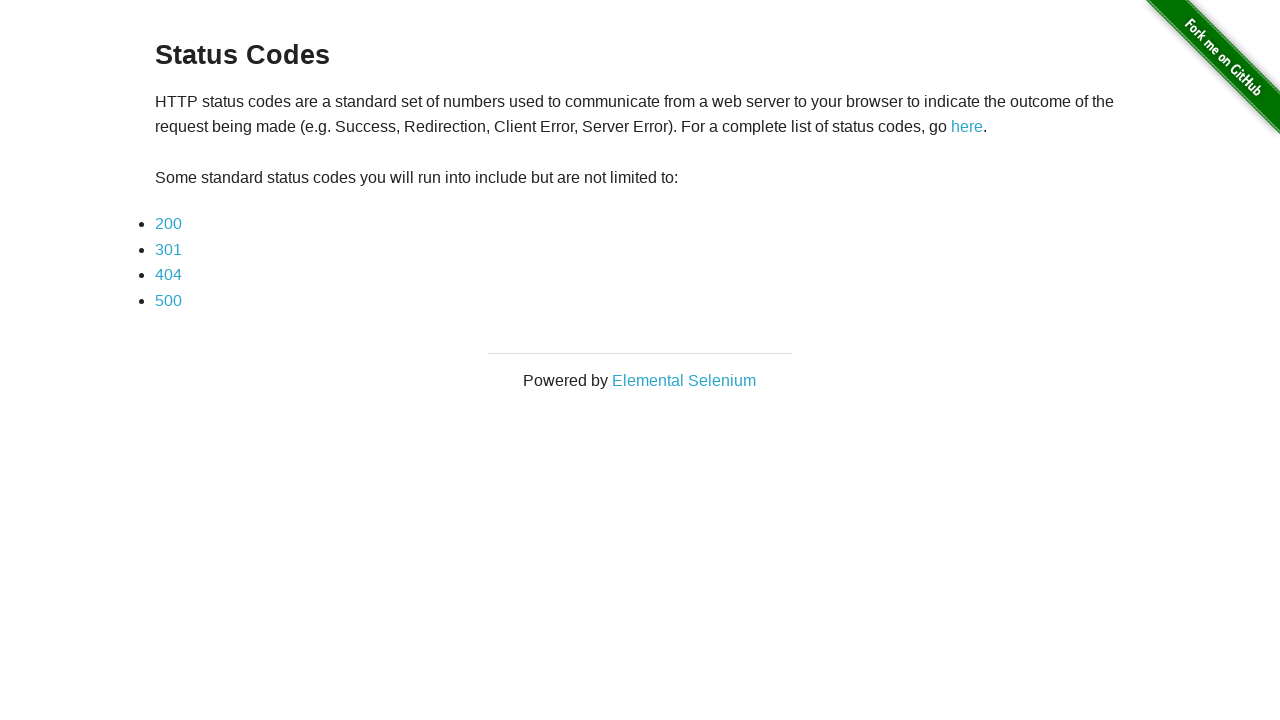

Clicked on 200 status code link at (168, 224) on text=200
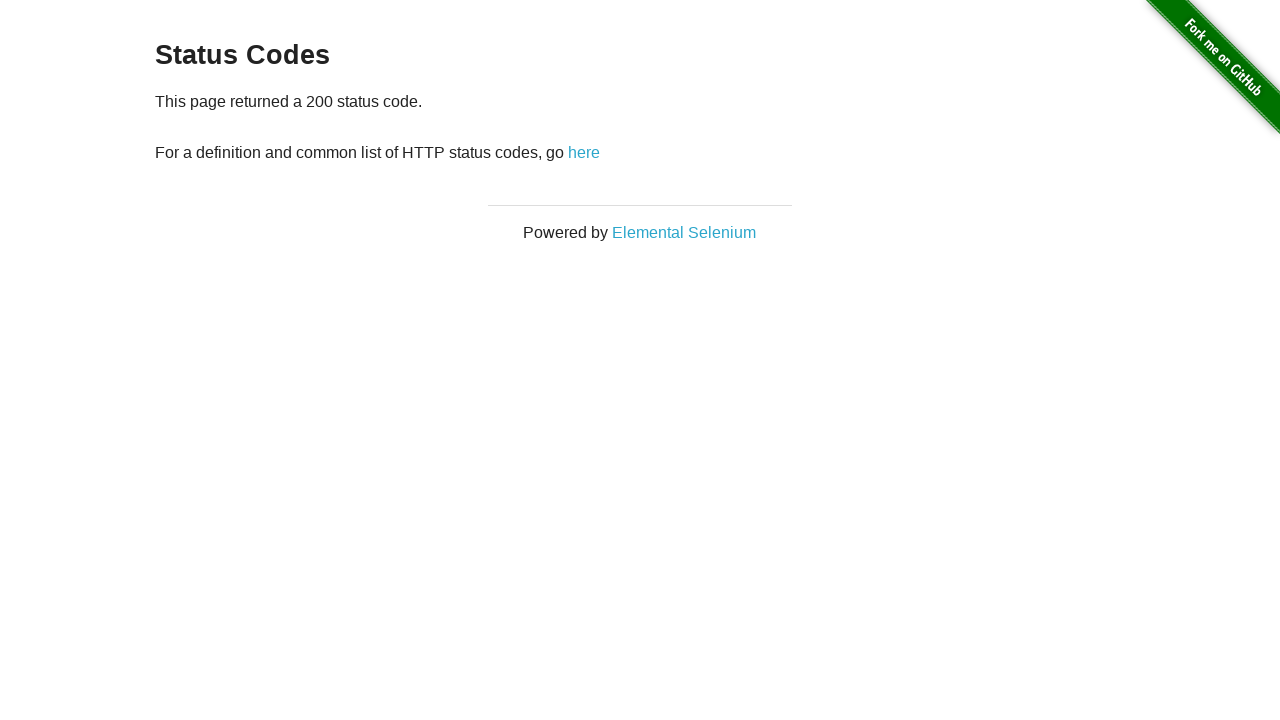

Loaded HTTP 200 status code page
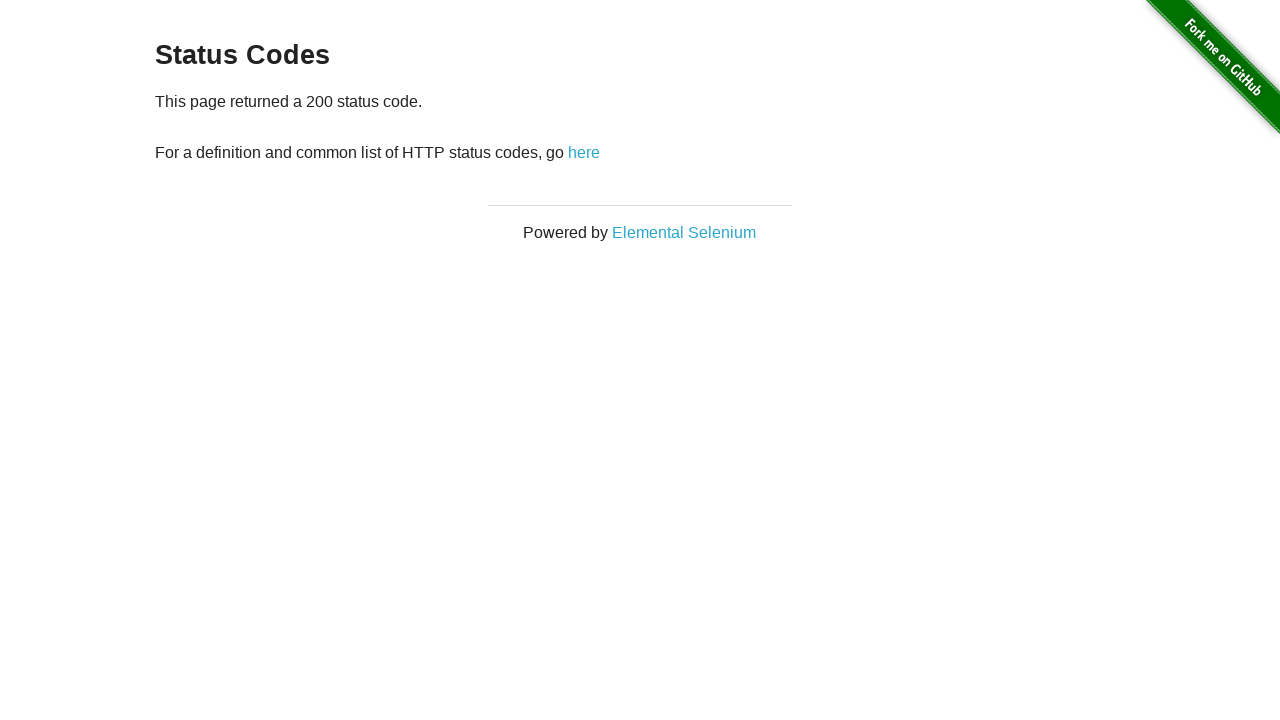

Retrieved content from #content element
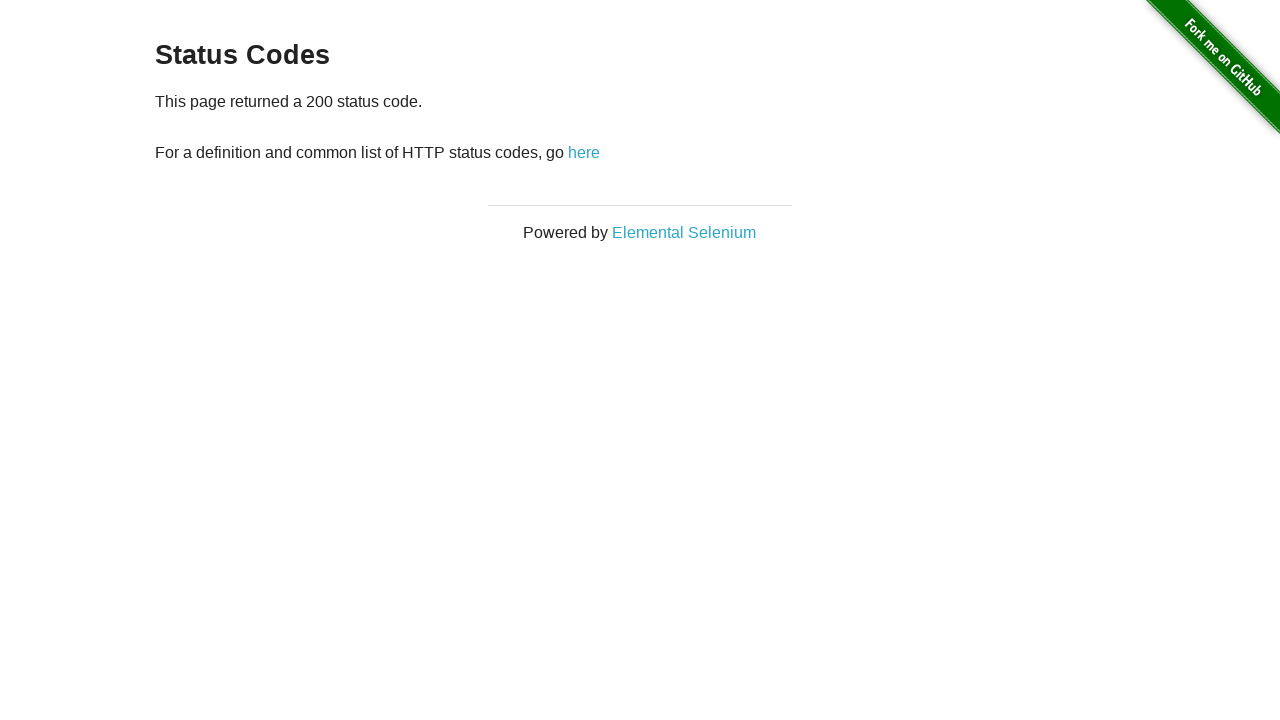

Verified HTTP 200 status code message is present
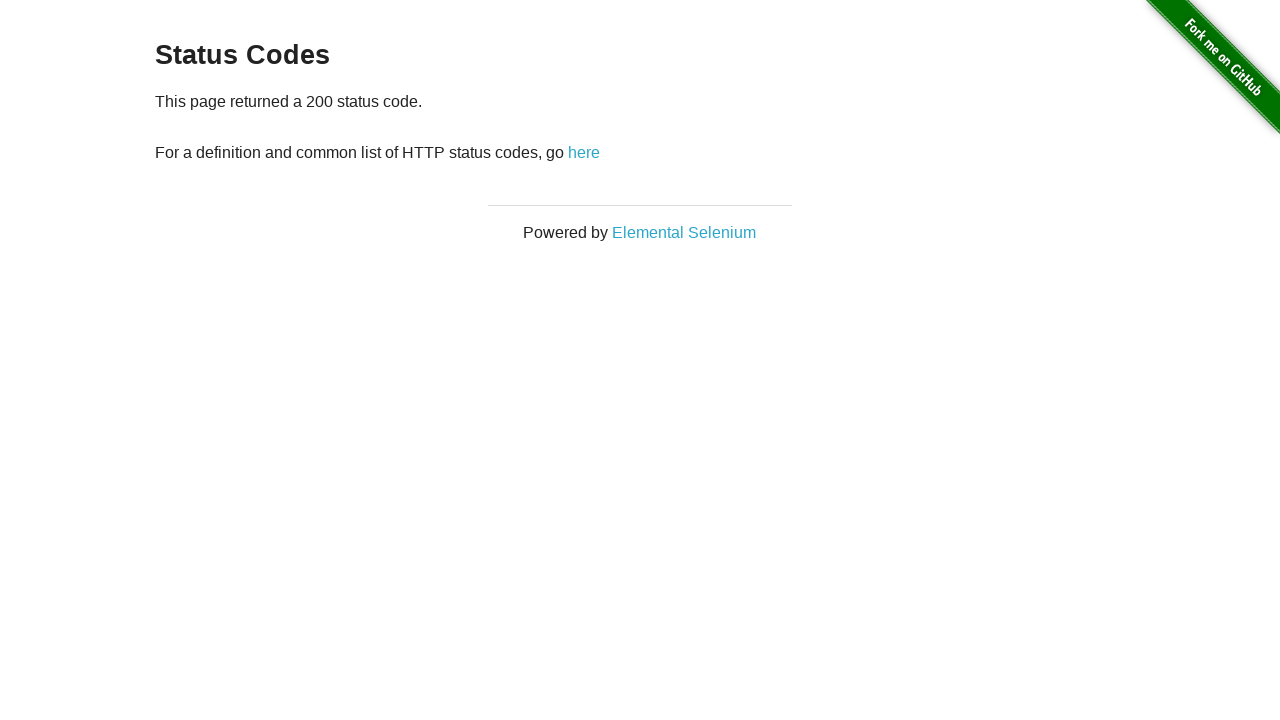

Clicked 'here' link to return to status codes page at (584, 152) on text=here
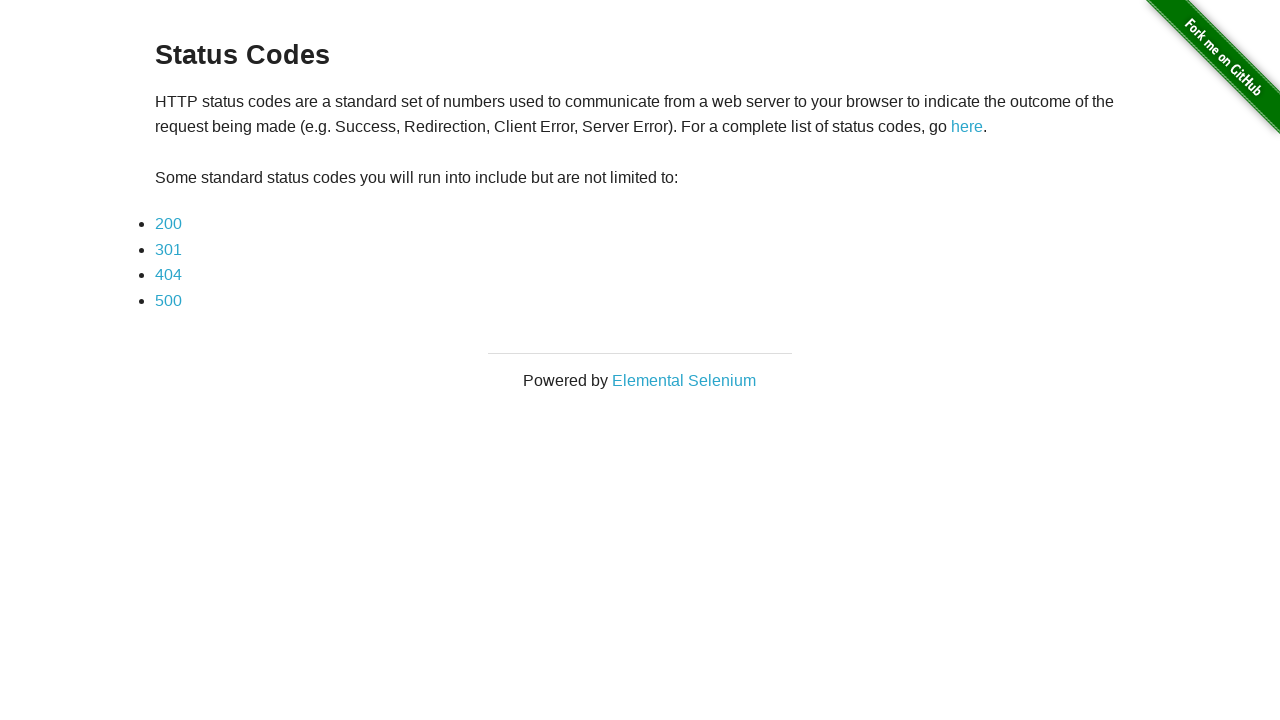

Clicked on 301 status code link at (168, 249) on text=301
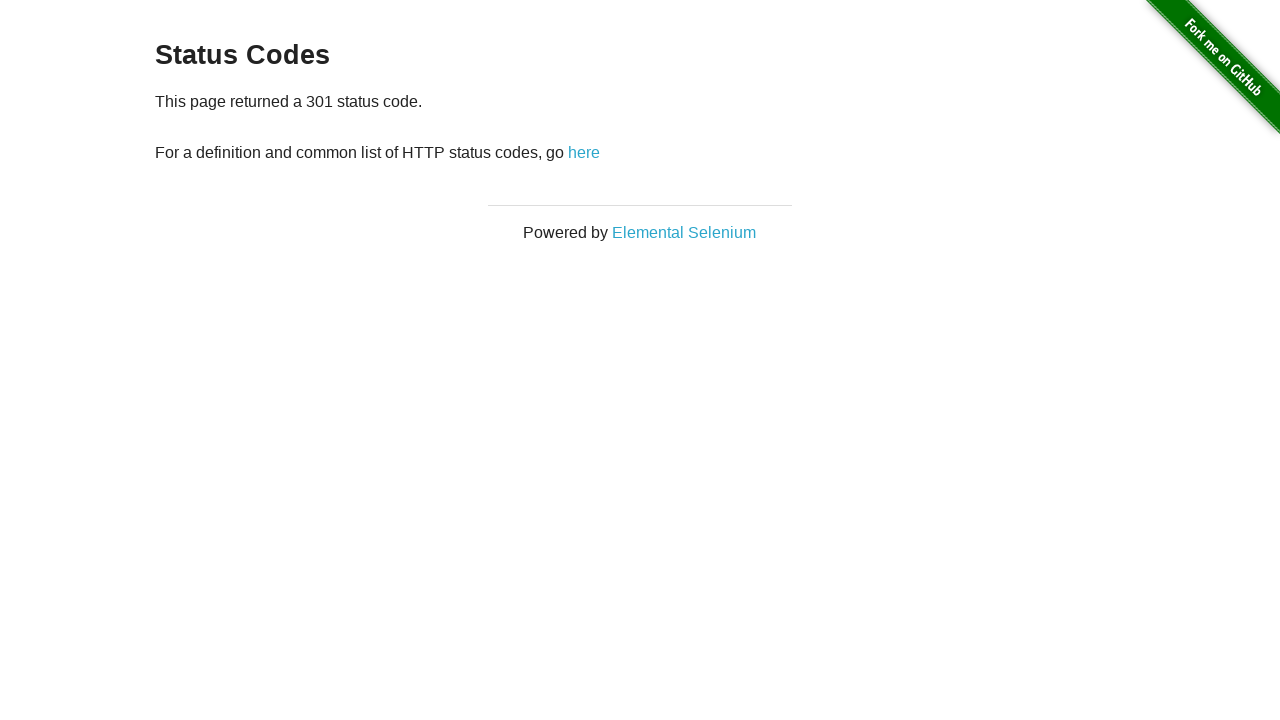

Loaded HTTP 301 status code page
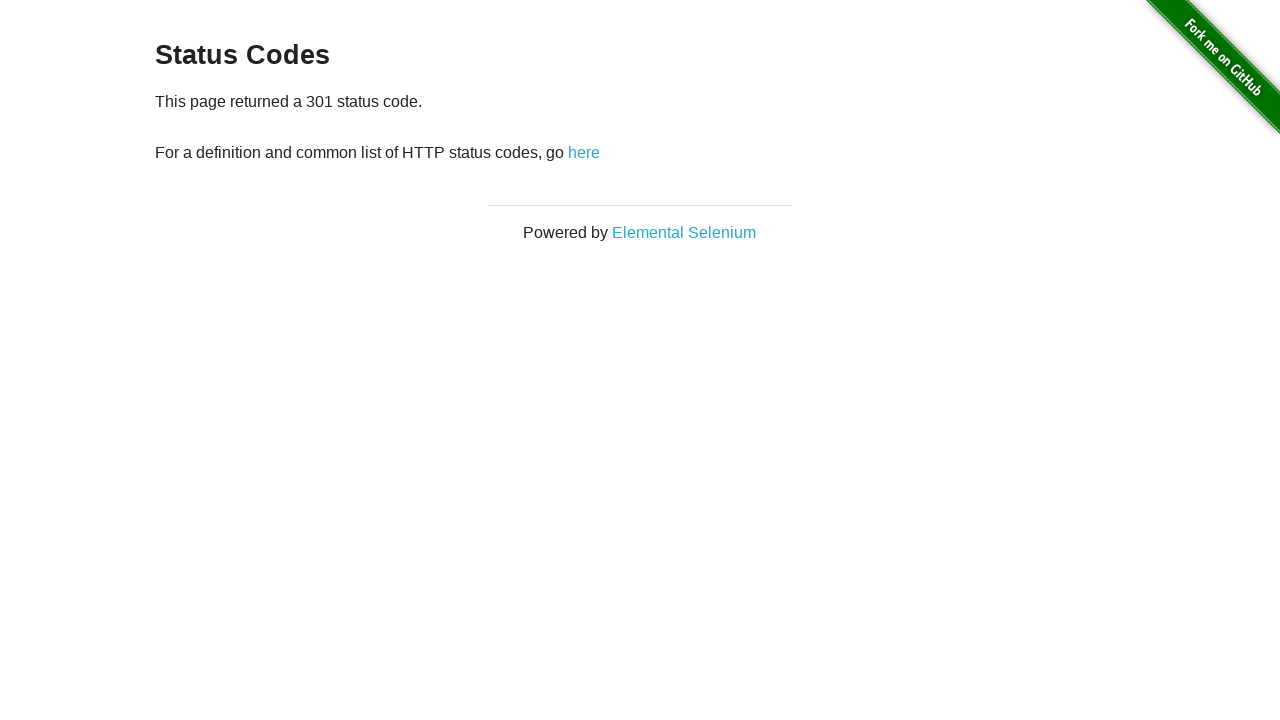

Clicked 'here' link to return to status codes page at (584, 152) on text=here
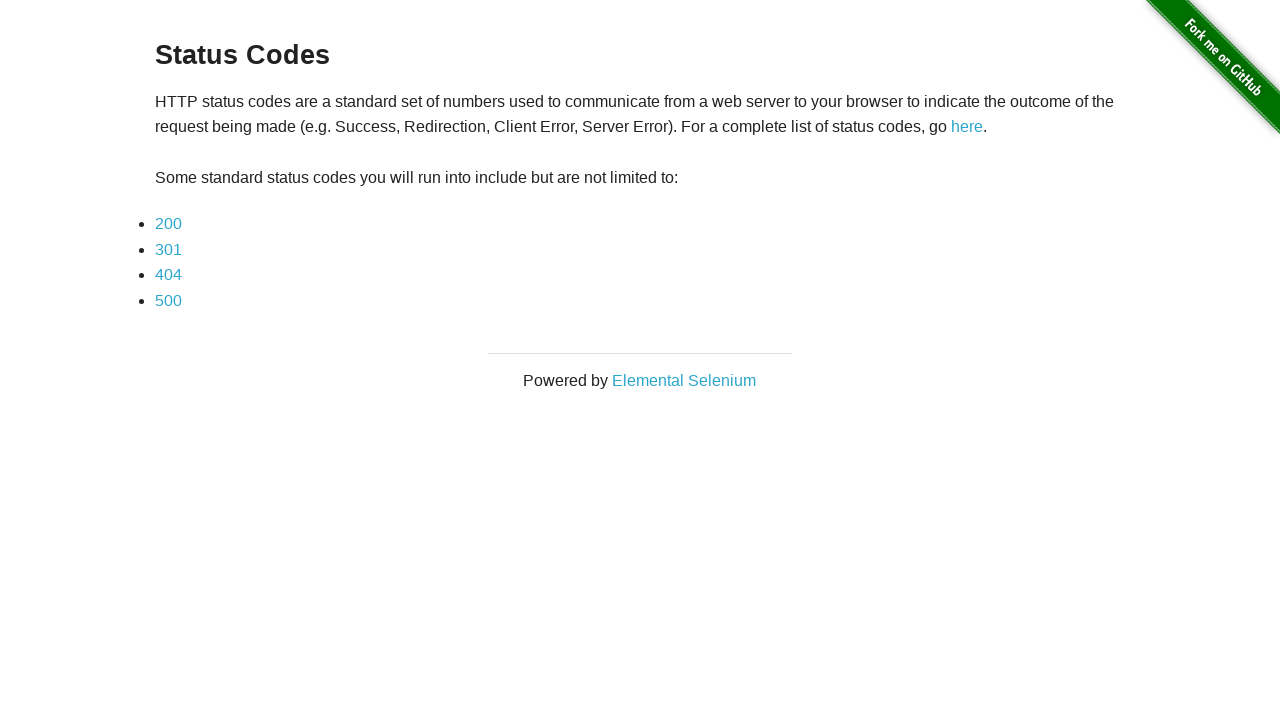

Clicked on 404 status code link at (168, 275) on text=404
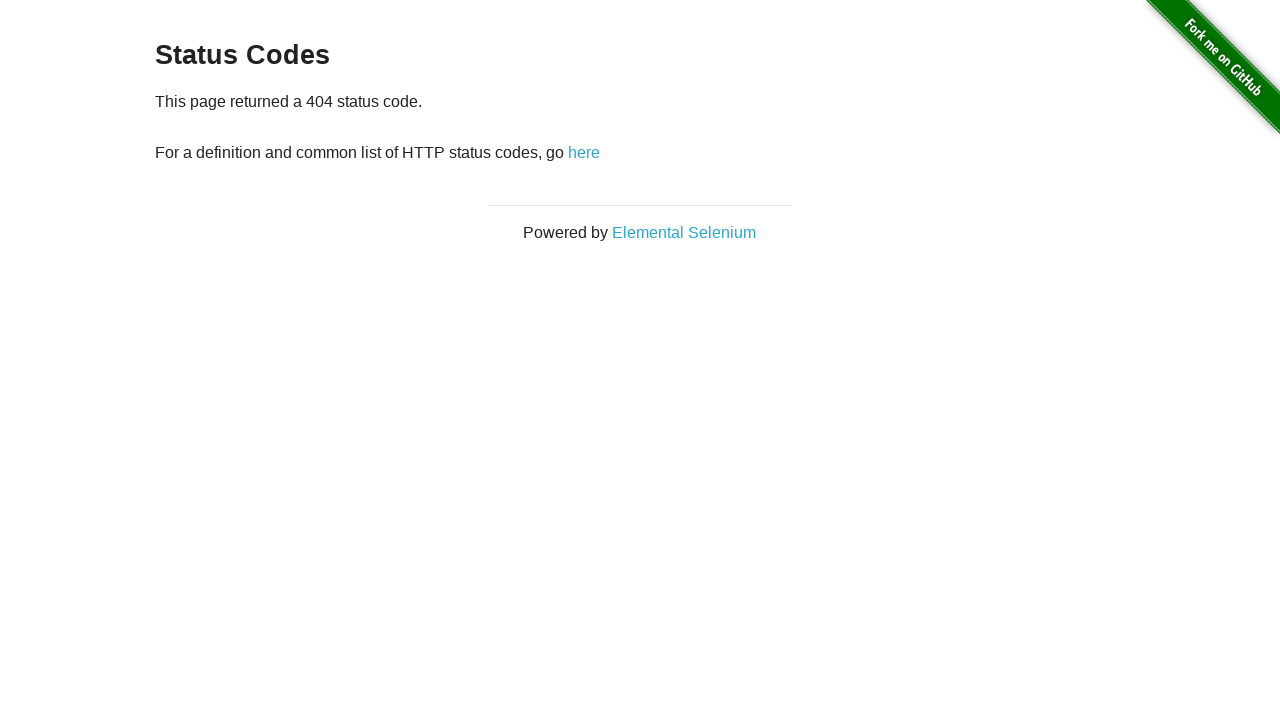

Loaded HTTP 404 status code page
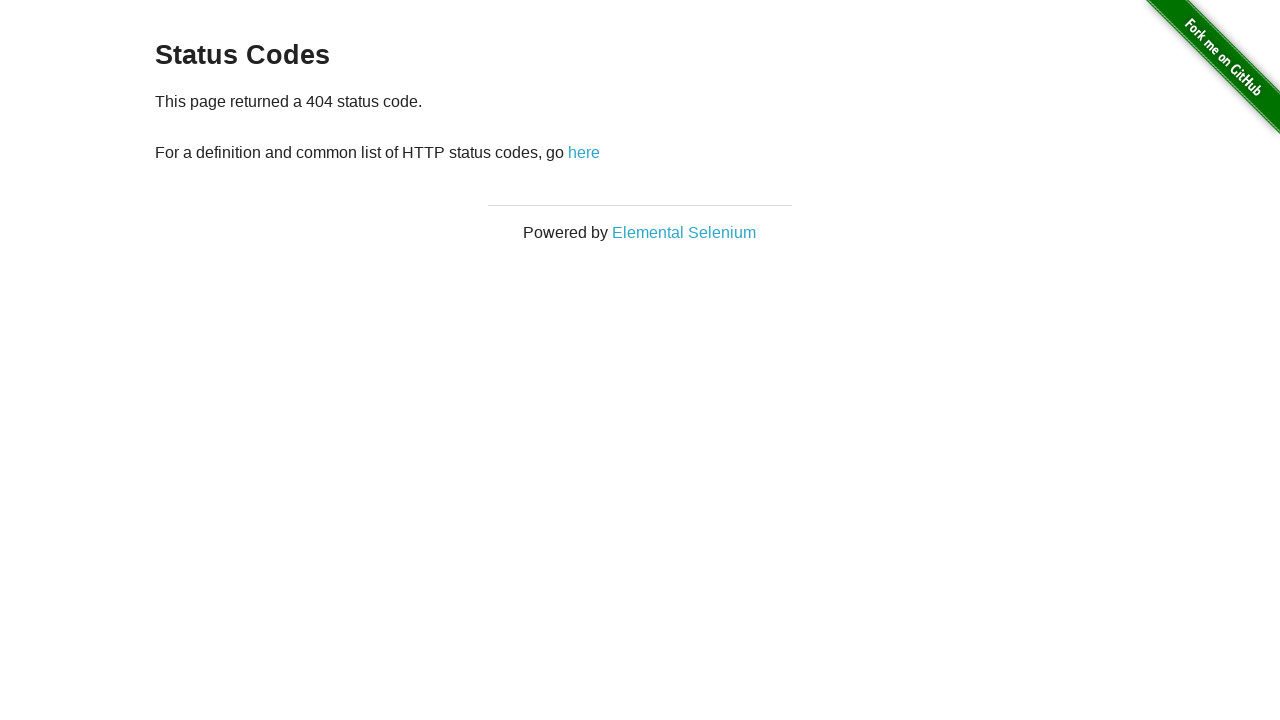

Clicked 'here' link to return to status codes page at (584, 152) on text=here
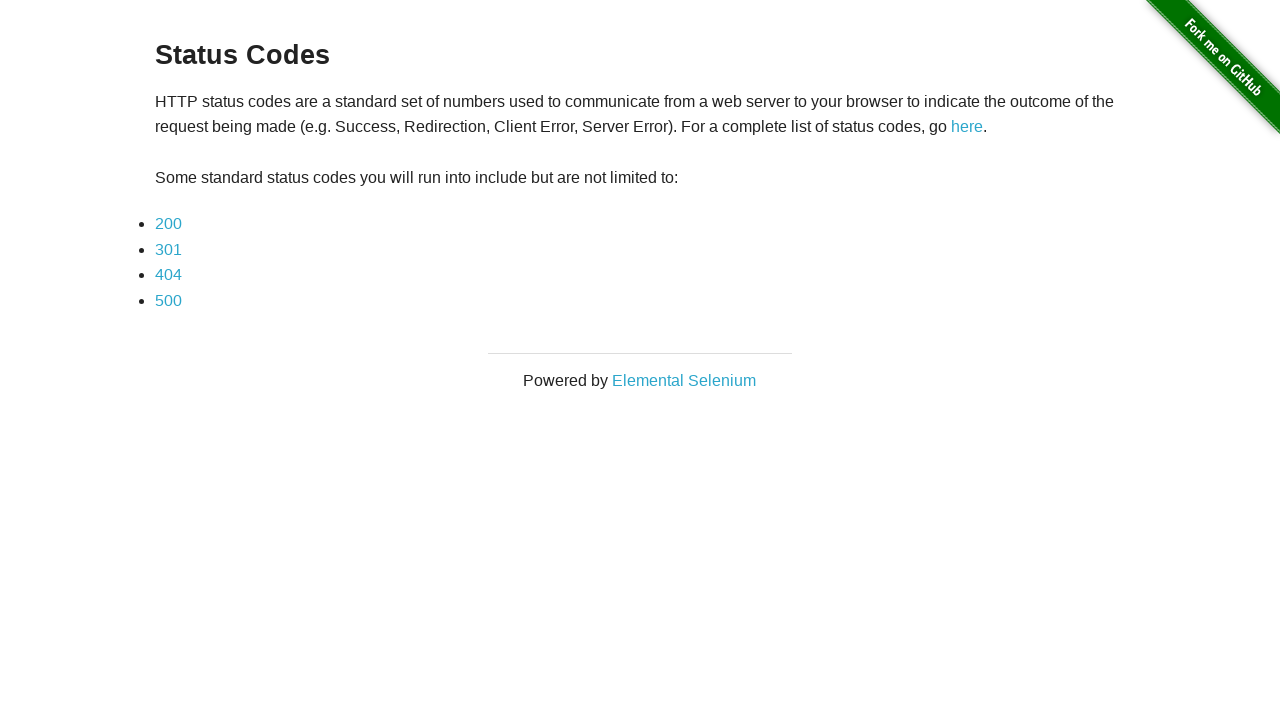

Clicked on 500 status code link at (168, 300) on text=500
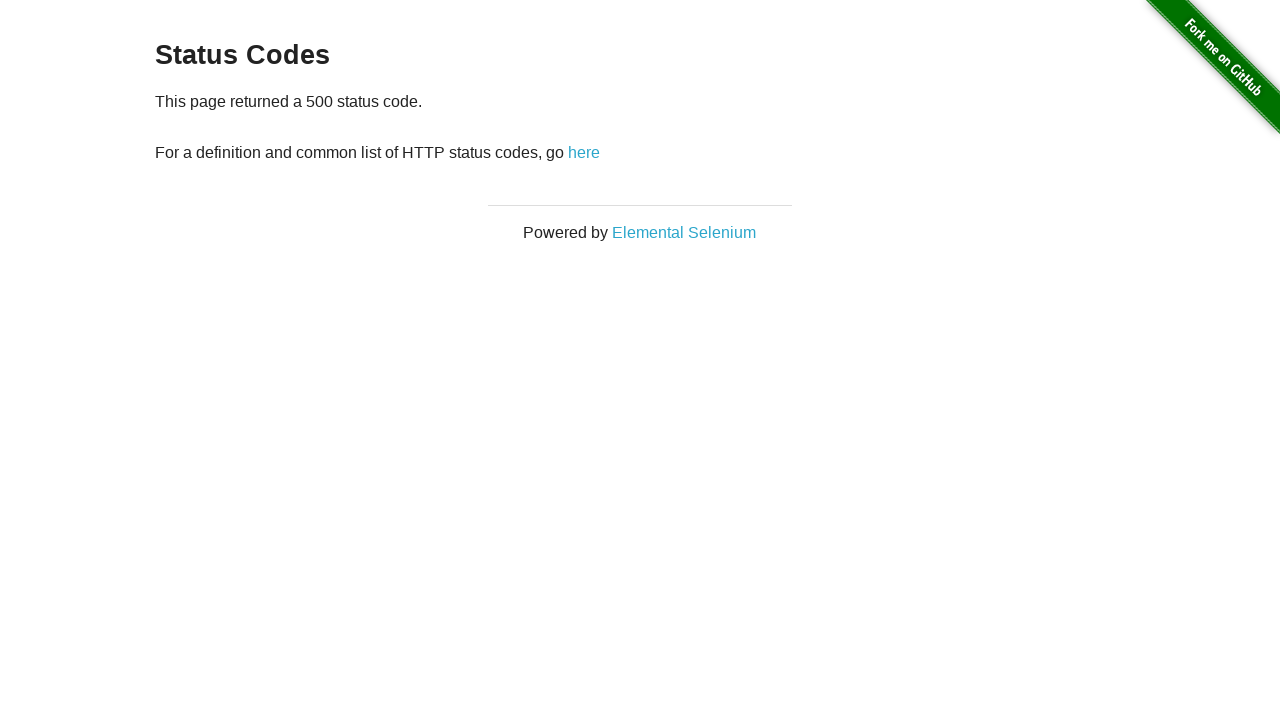

Loaded HTTP 500 status code page
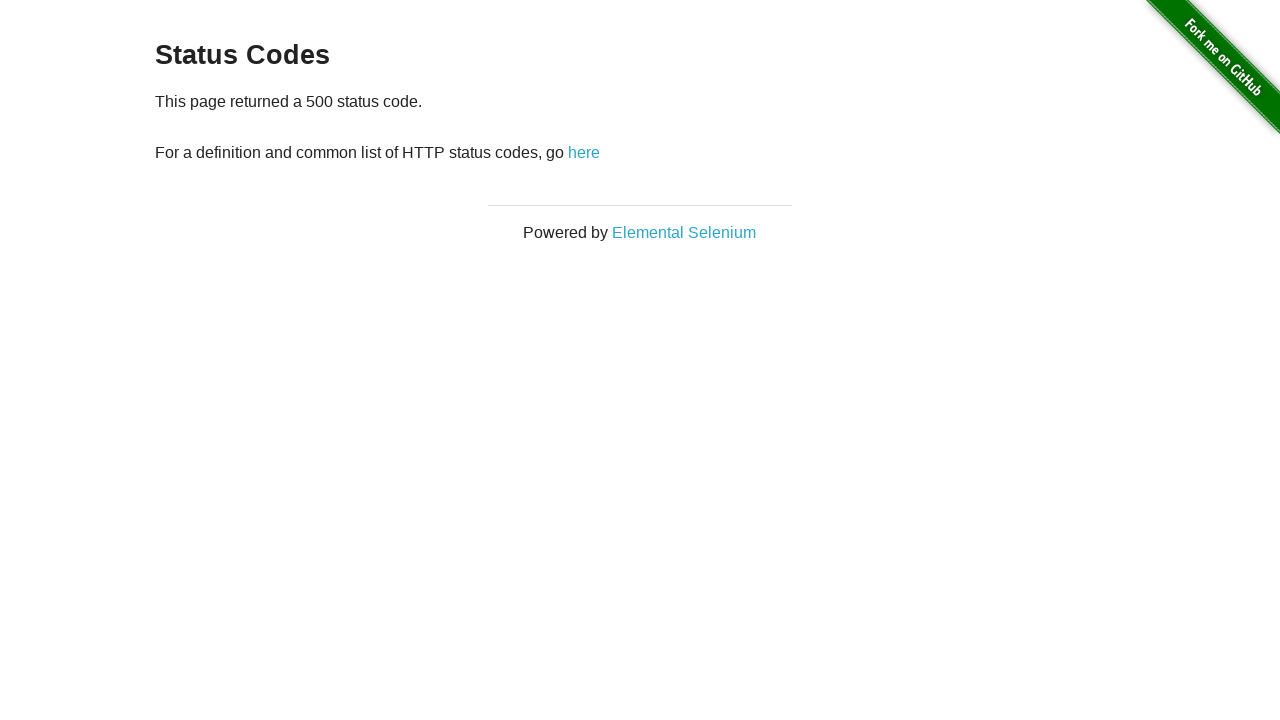

Clicked 'here' link to return to status codes page at (584, 152) on text=here
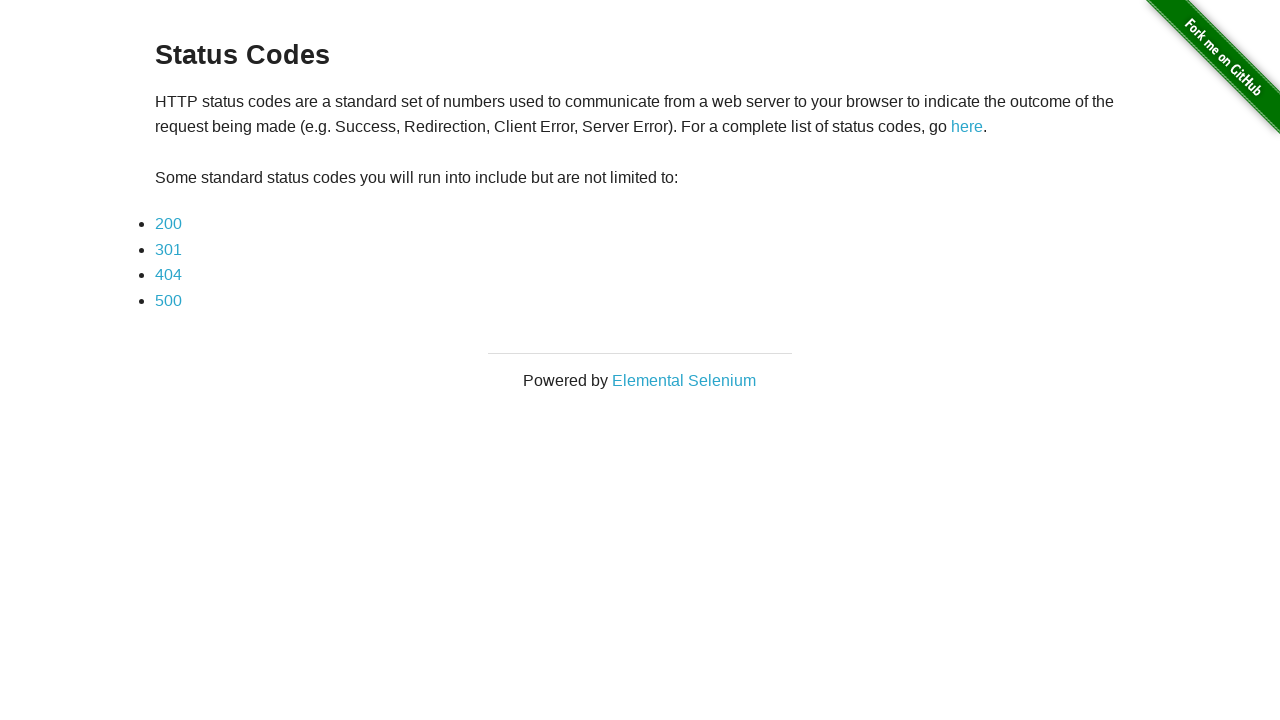

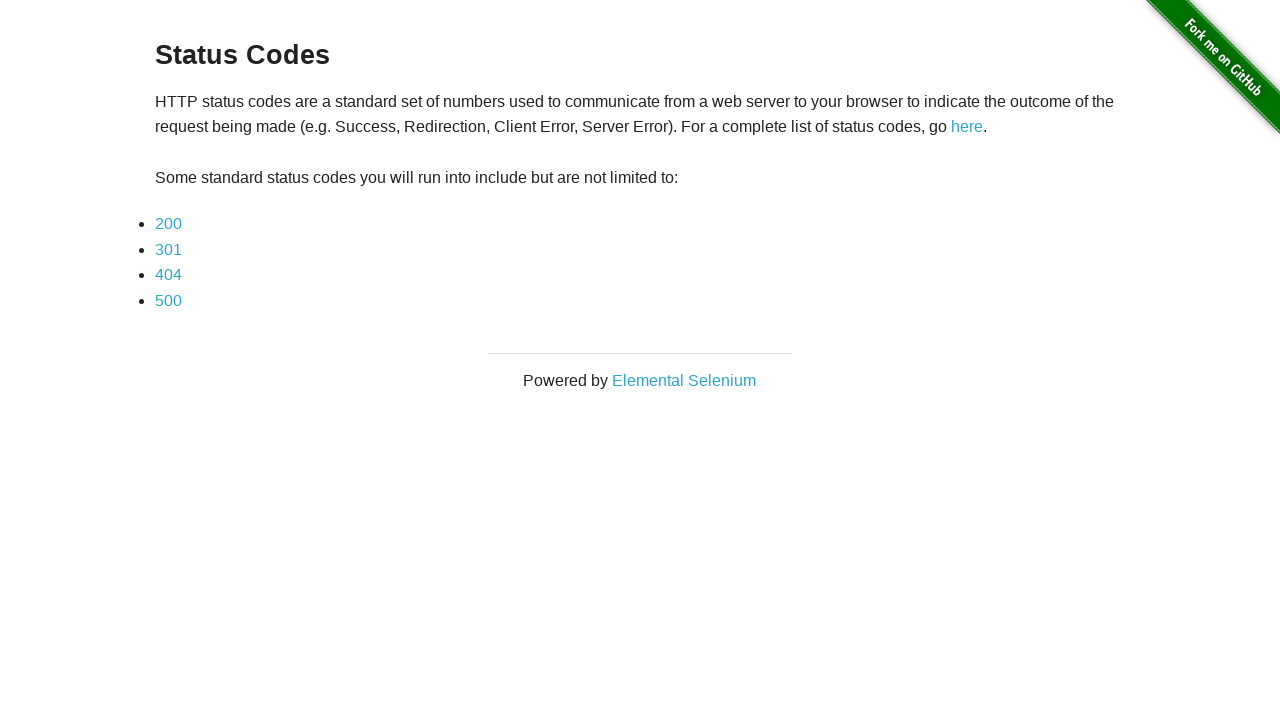